Tests JavaScript alert handling by triggering an alert dialog, reading its text, and accepting it with the OK button

Starting URL: https://the-internet.herokuapp.com/javascript_alerts

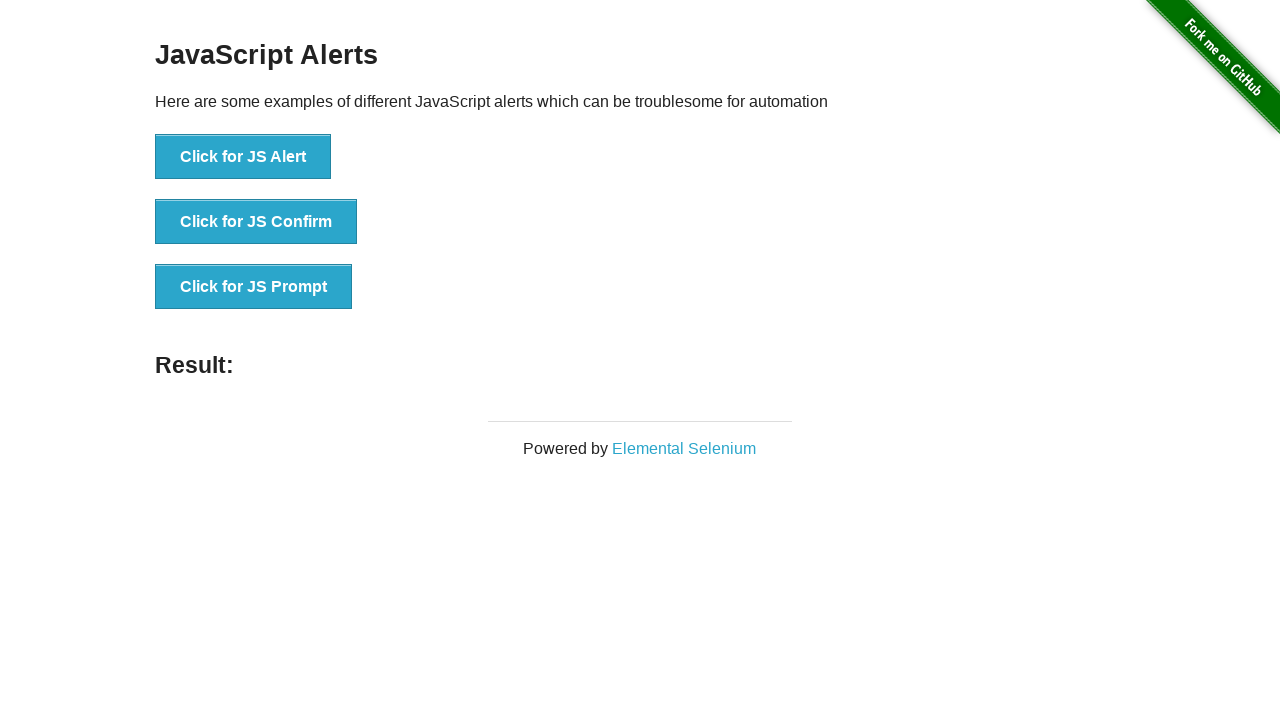

Clicked 'Click for JS Alert' button to trigger JavaScript alert dialog at (243, 157) on xpath=//button[normalize-space()='Click for JS Alert']
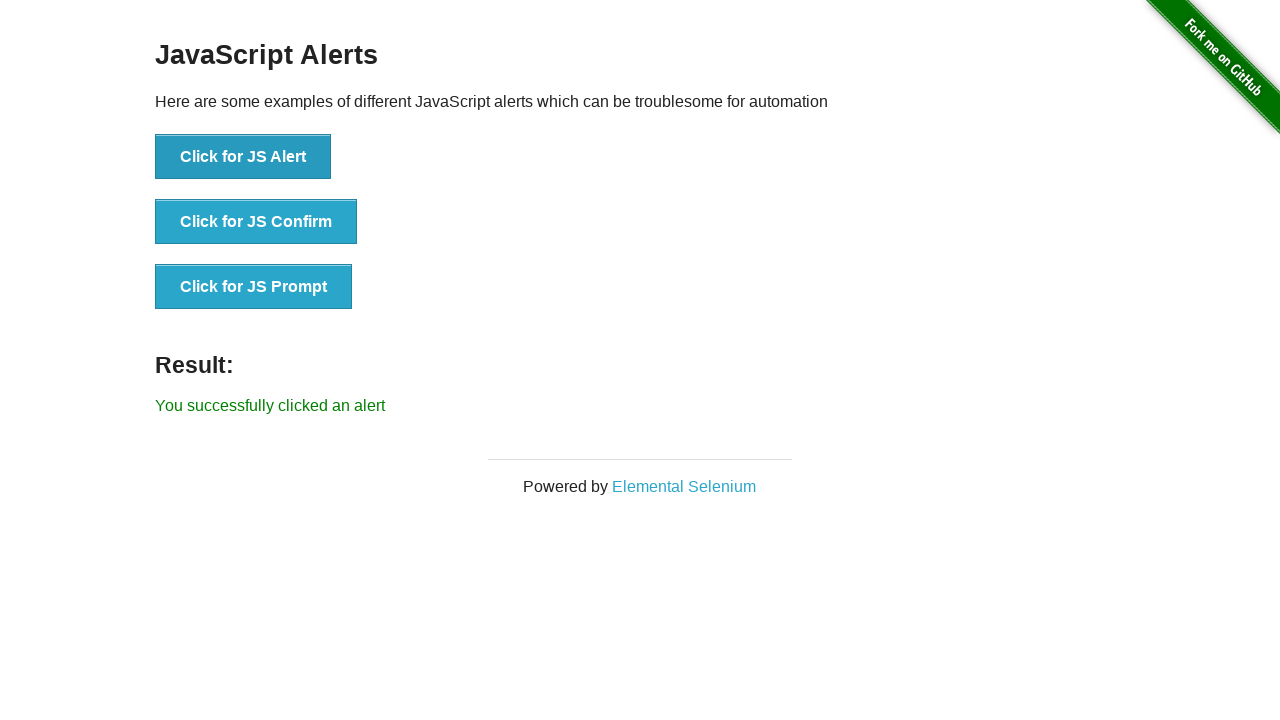

Set up dialog handler to accept alert dialog
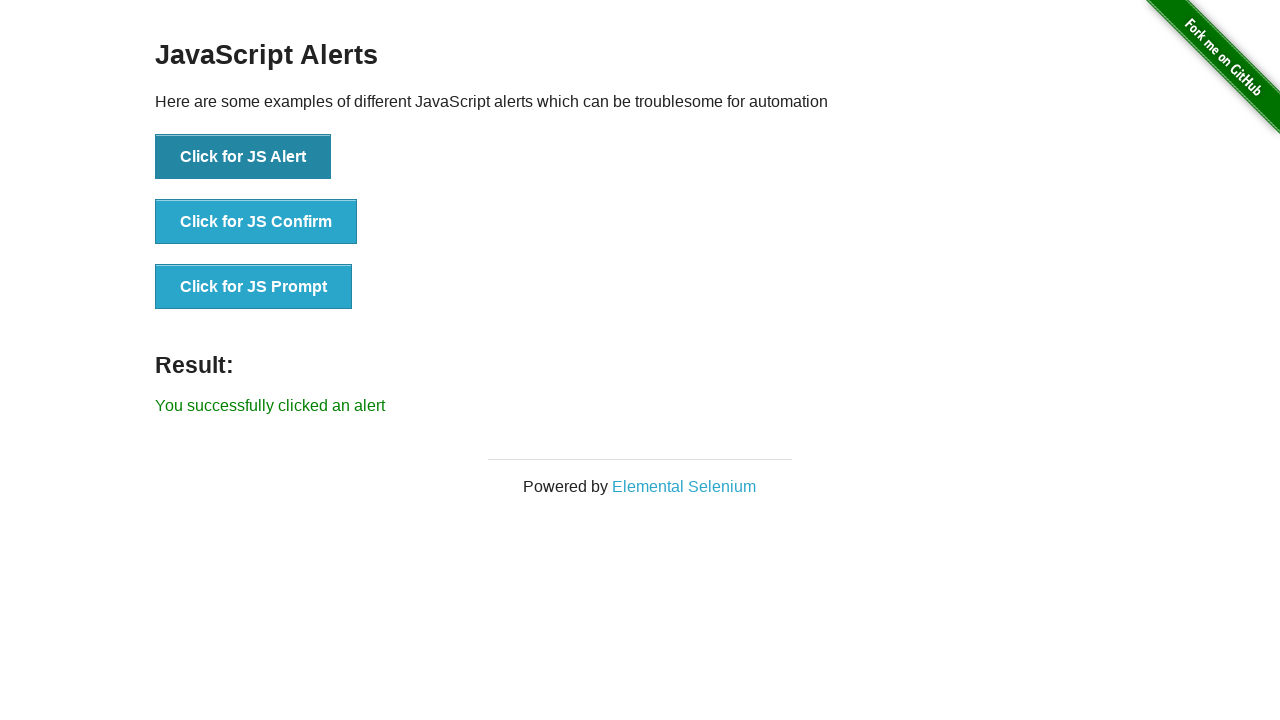

Waited for result text element to appear after accepting alert
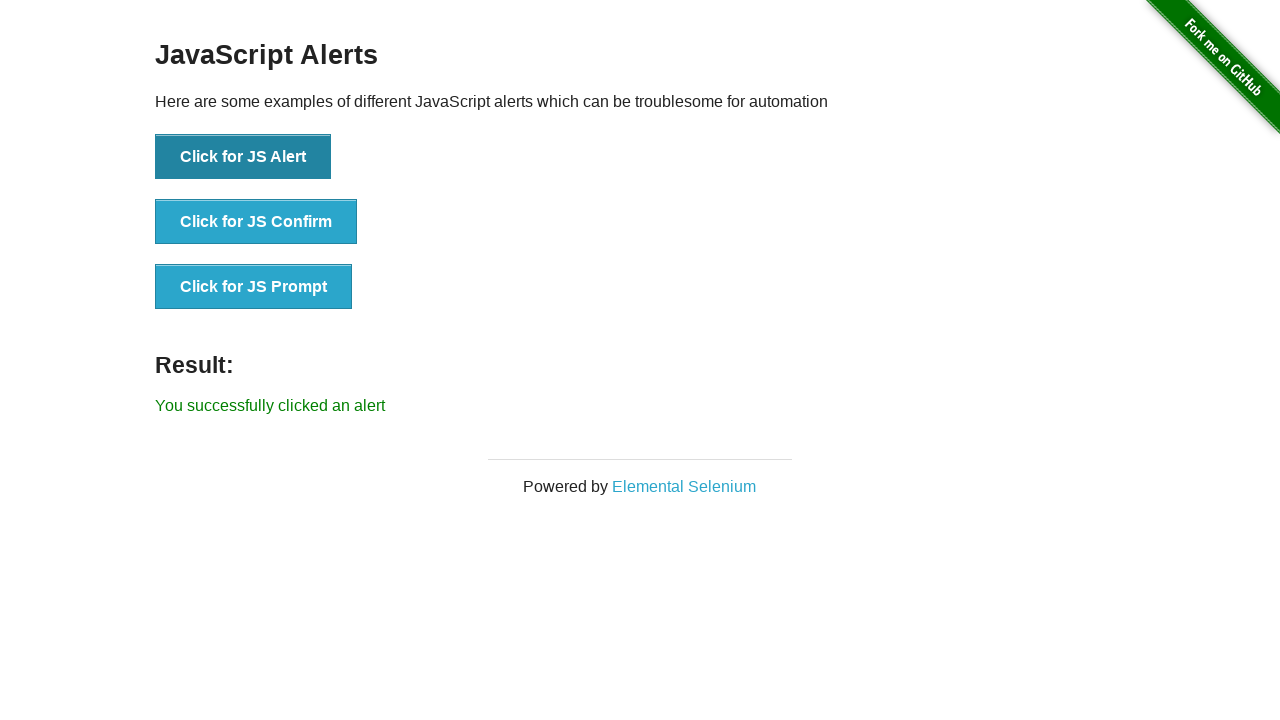

Retrieved result text: 'You successfully clicked an alert'
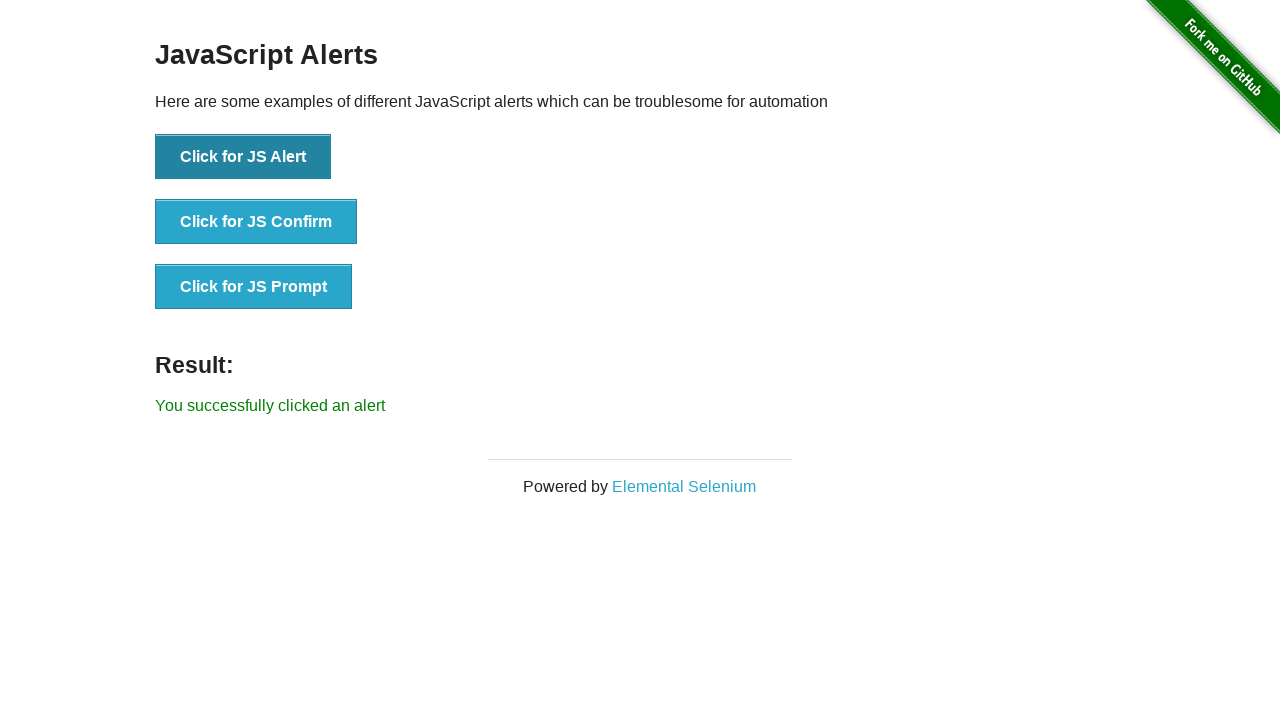

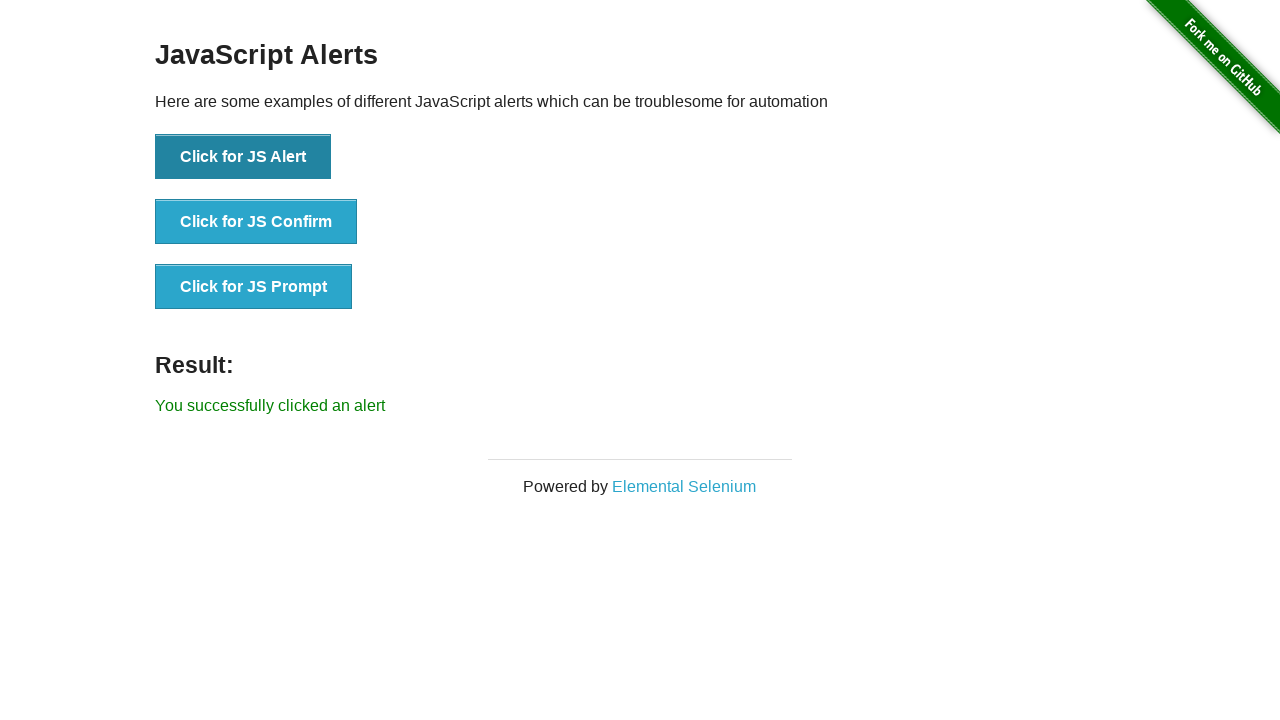